Tests JavaScript prompt dialog by entering text and accepting the prompt

Starting URL: http://the-internet.herokuapp.com/javascript_alerts

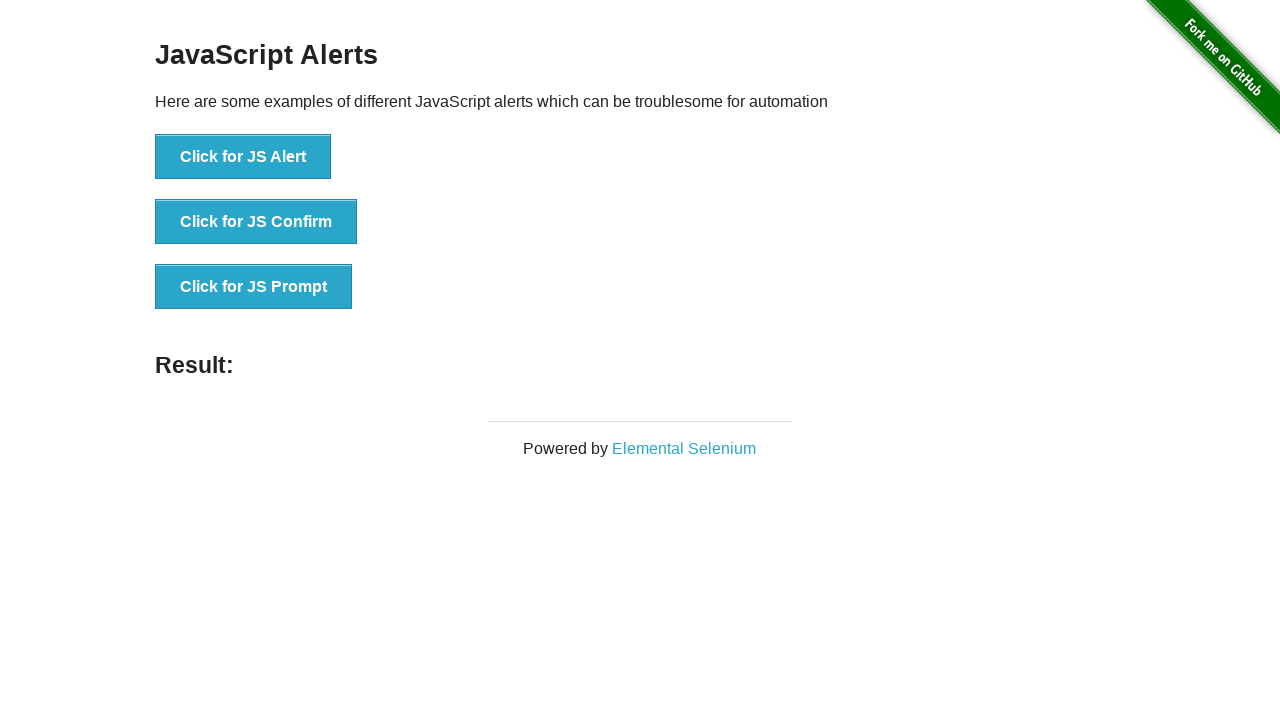

Set up dialog handler to accept prompt with text 'I understand'
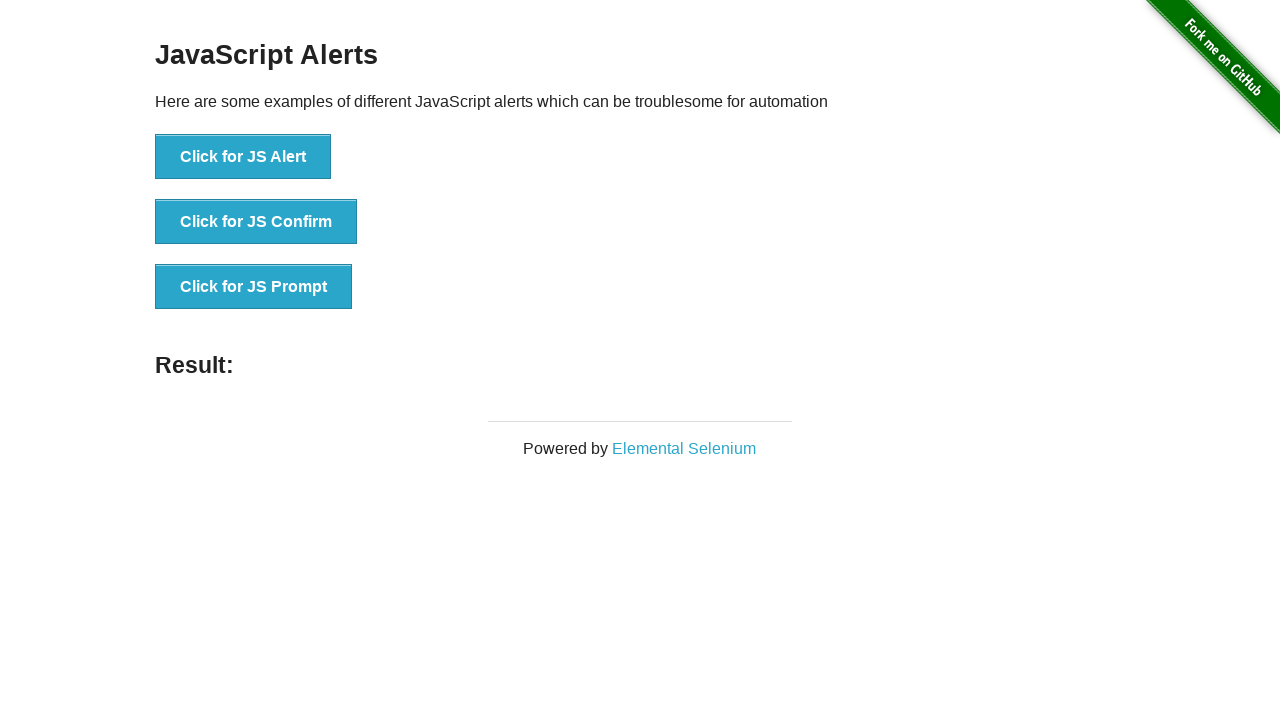

Clicked button to trigger JavaScript prompt dialog at (254, 287) on xpath=//button[@onclick='jsPrompt()']
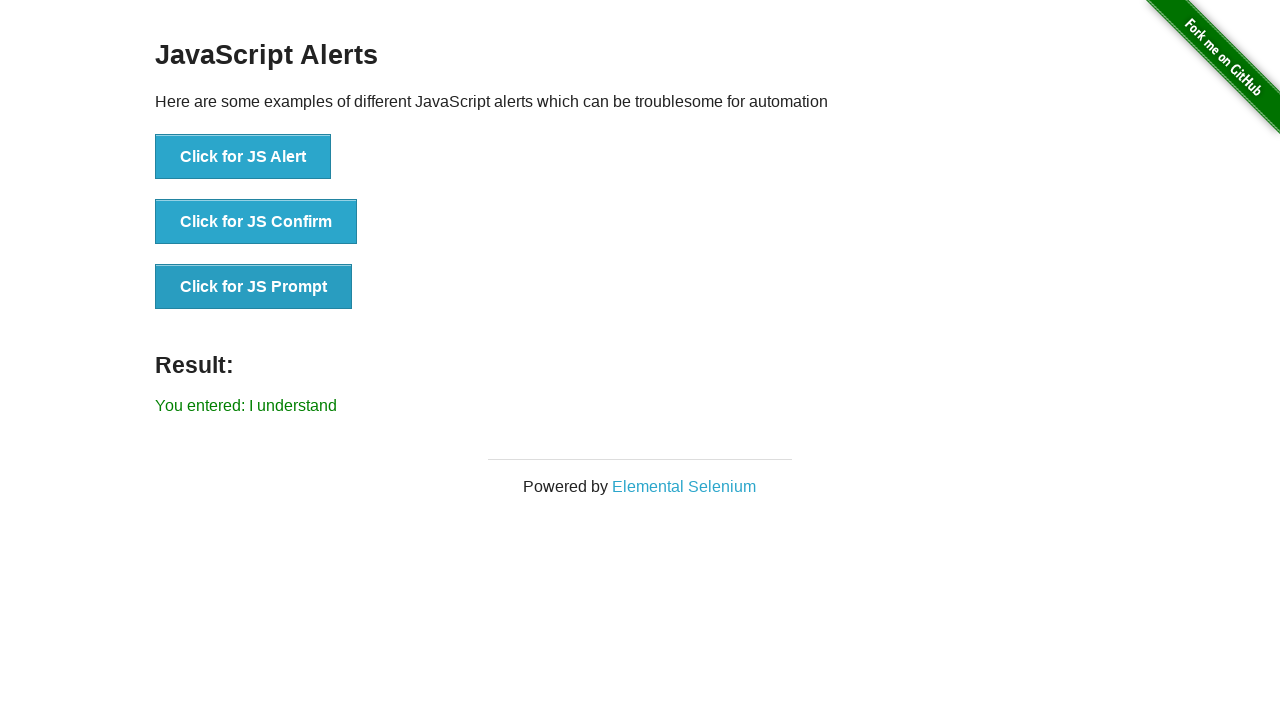

Verified result text displays 'You entered: I understand'
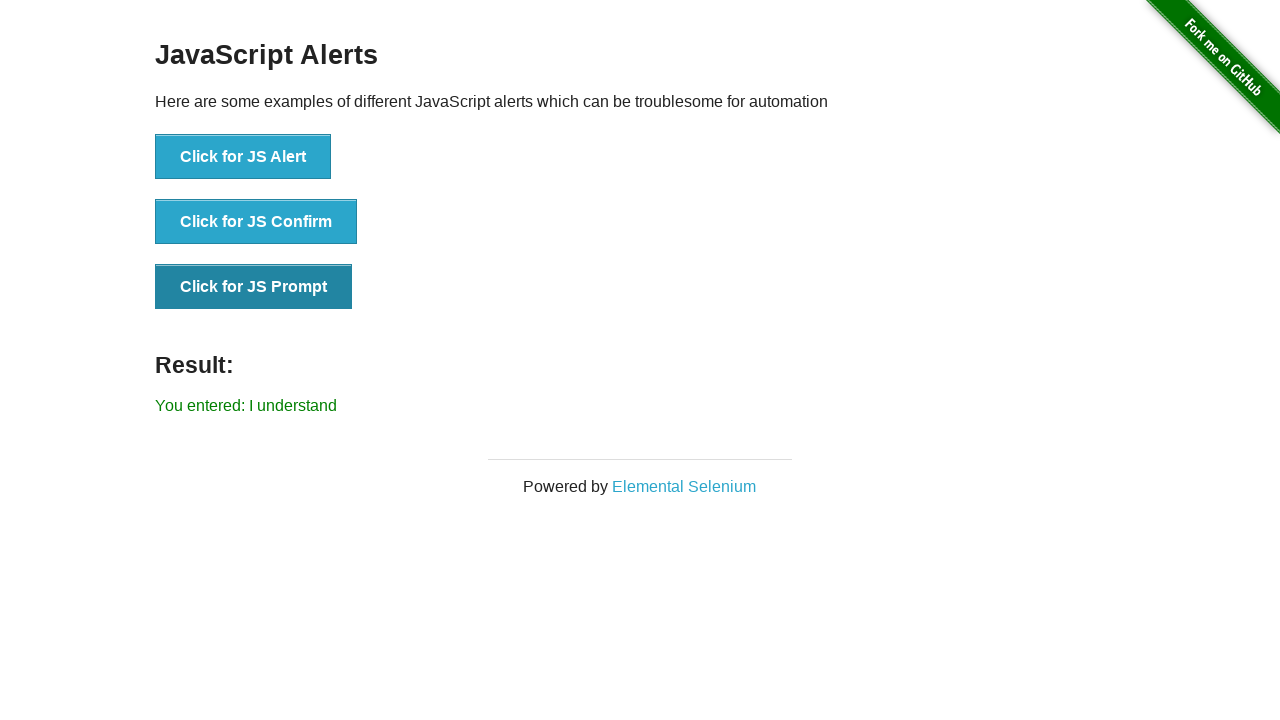

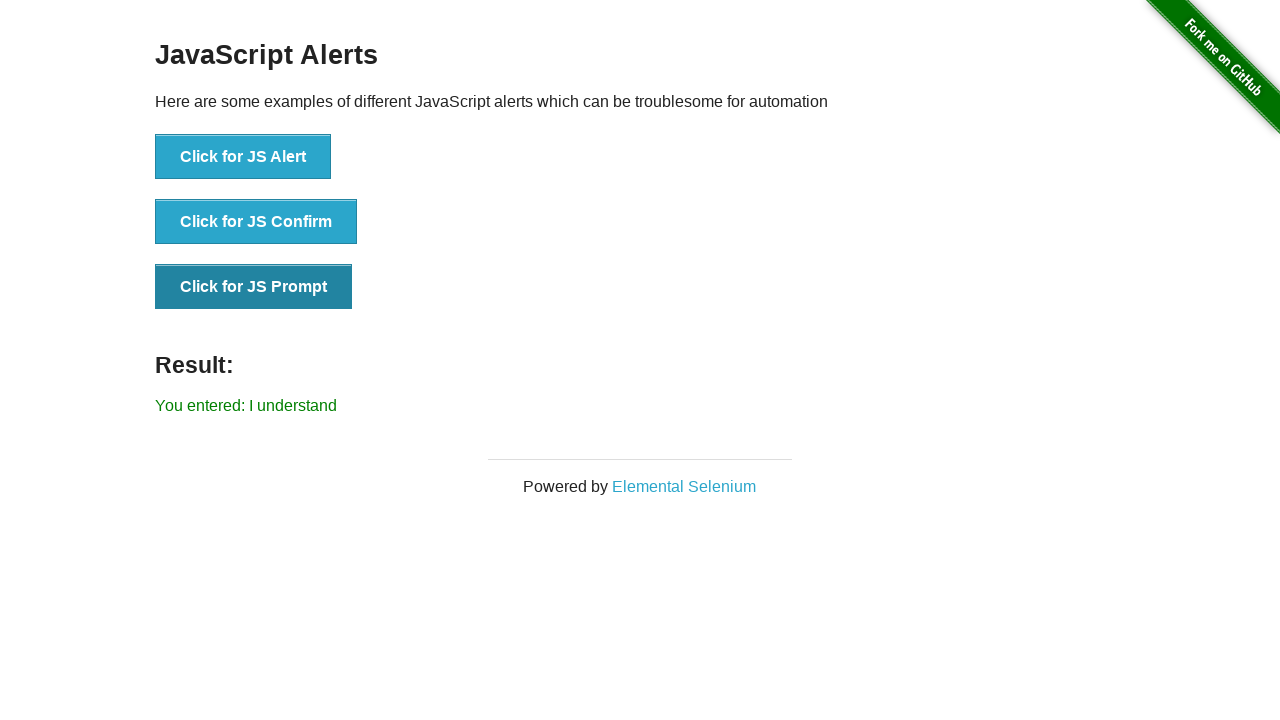